Fills out a practice form with personal information, selects various options including gender, experience, profession, tools, continent, and commands, then submits the form

Starting URL: https://www.techlistic.com/p/selenium-practice-form.html

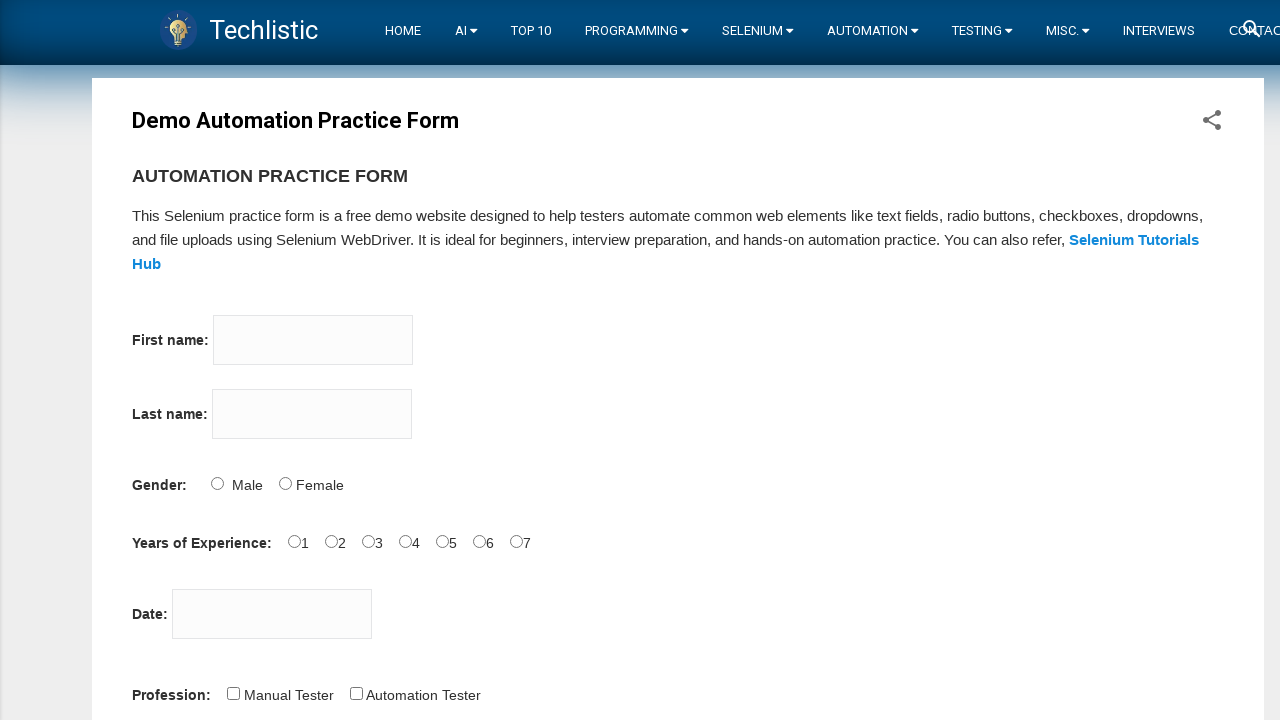

Filled first name field with 'Daulet' on input[name='firstname']
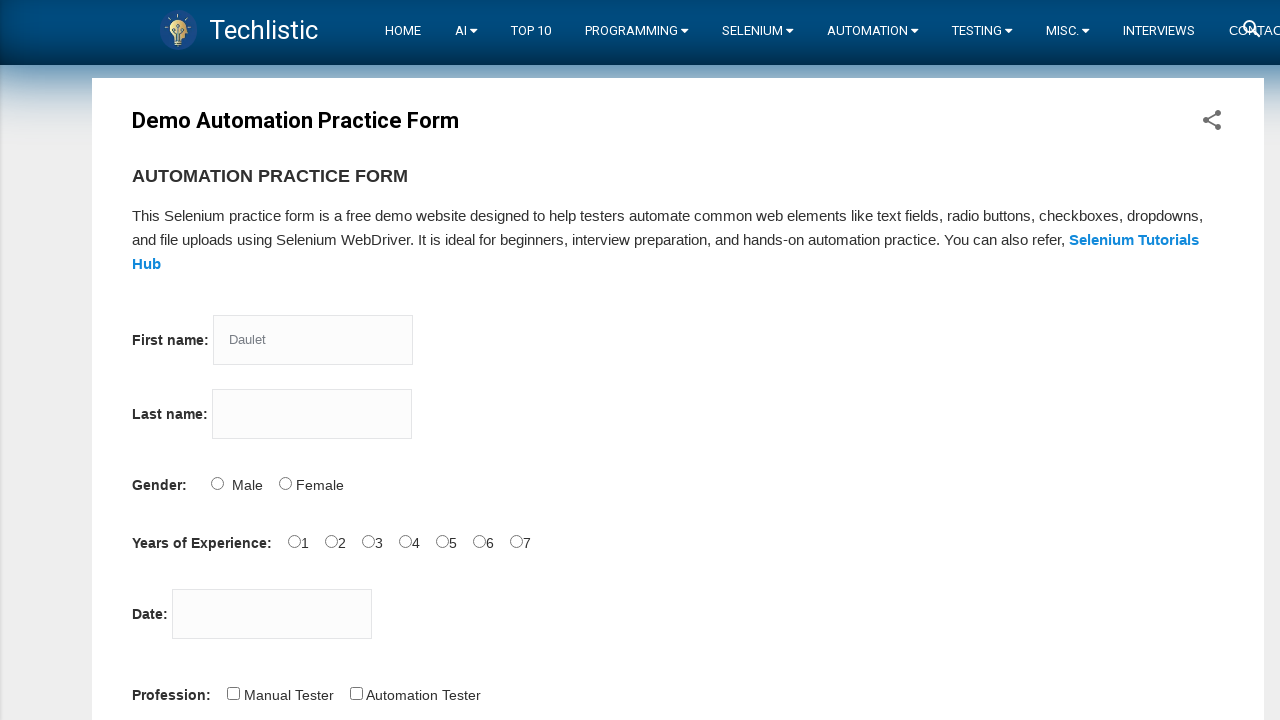

Filled last name field with 'Saurbekow' on input[name='lastname']
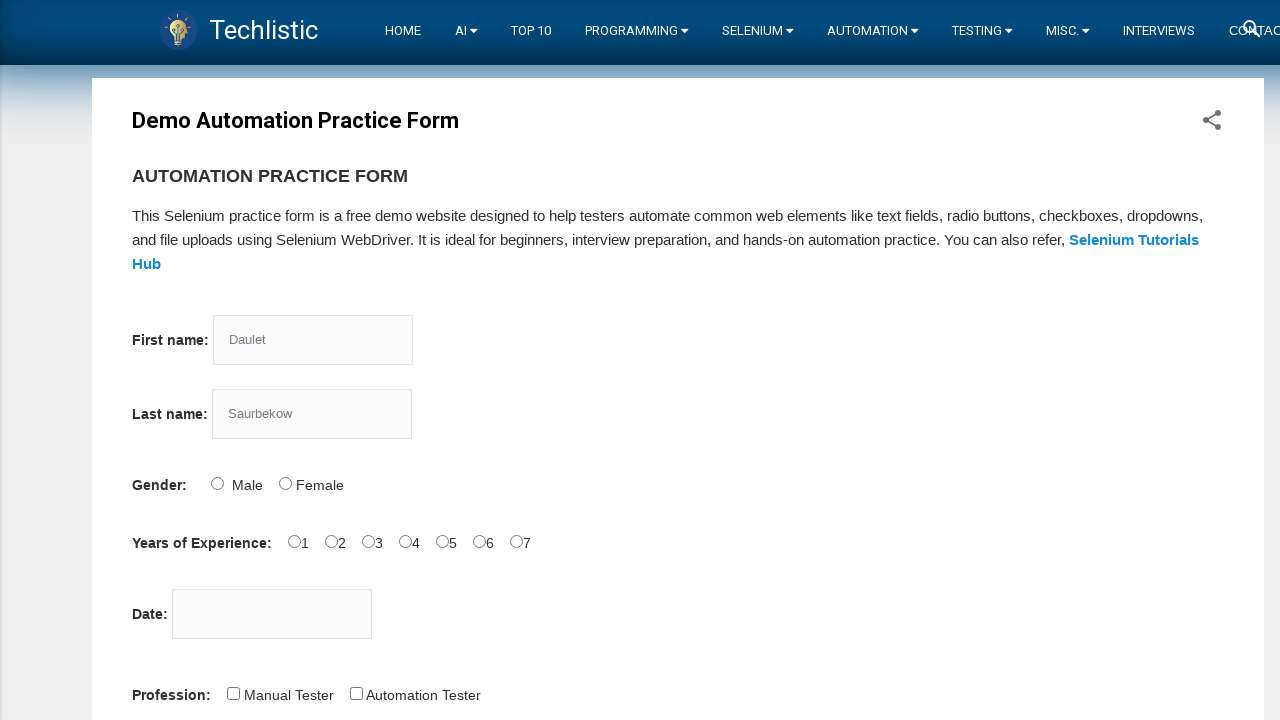

Selected Male gender option at (217, 483) on #sex-0
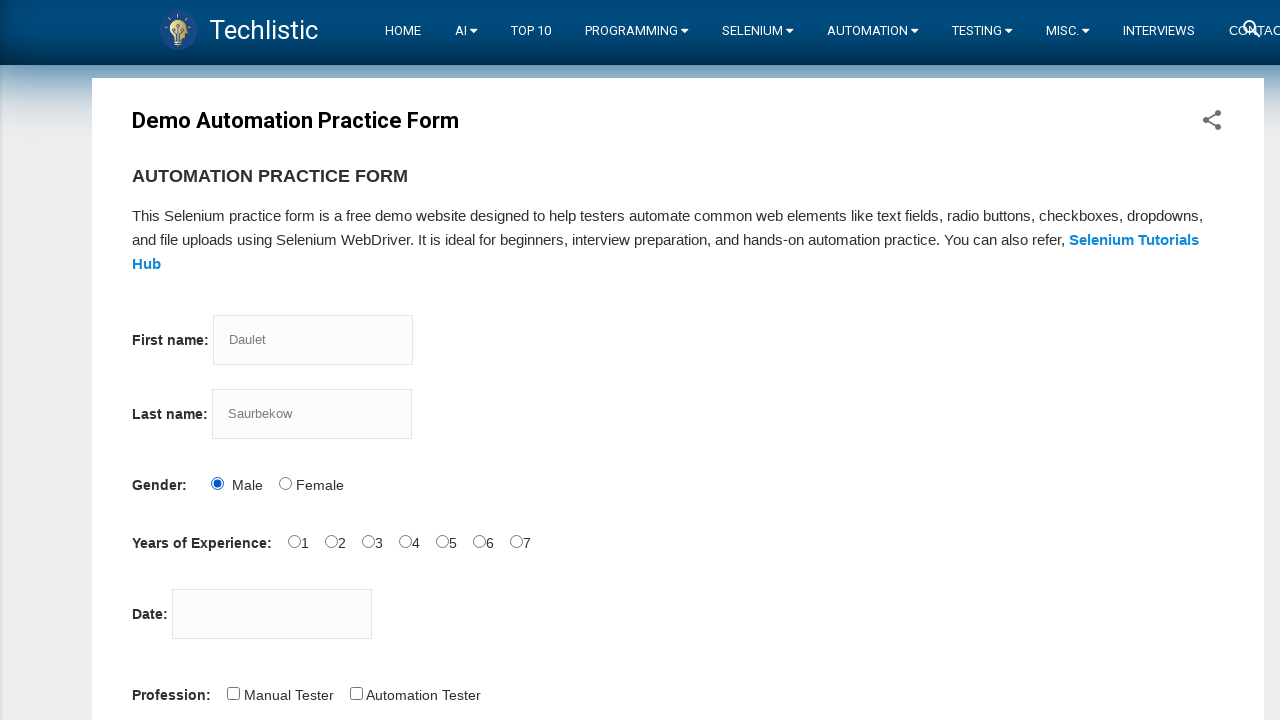

Selected years of experience option at (331, 541) on #exp-1
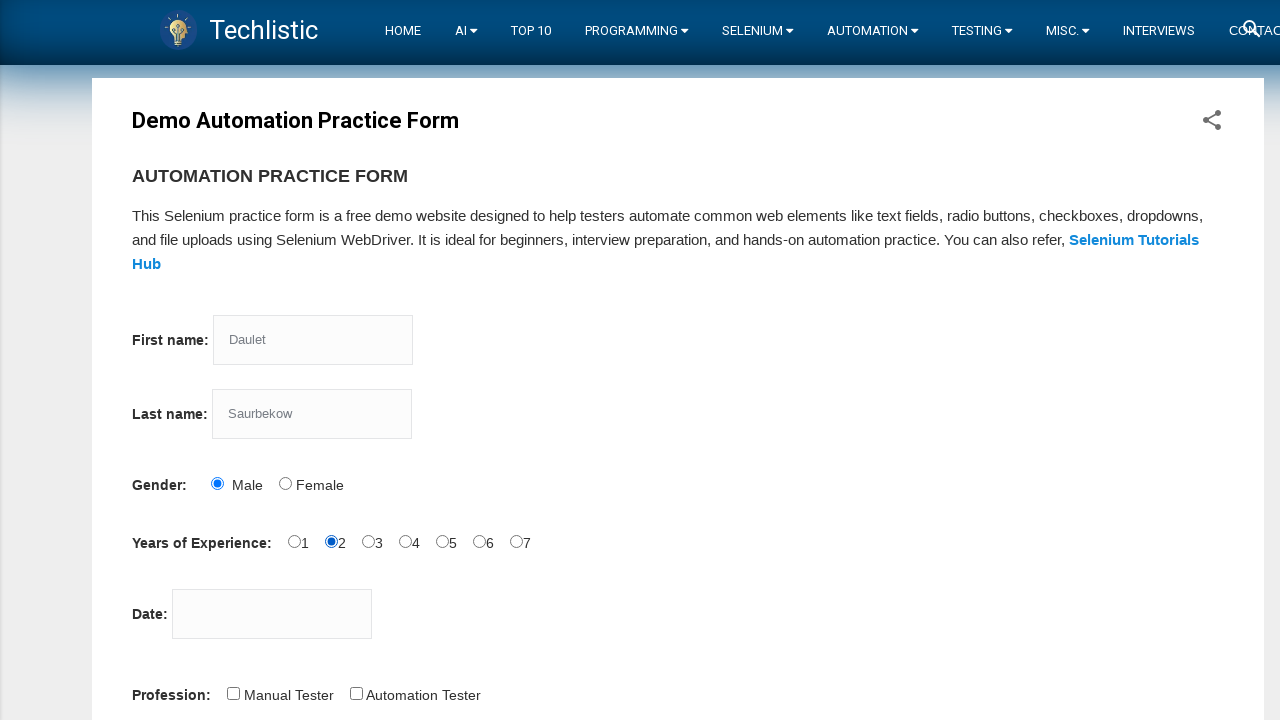

Filled date field with '12/16/2019' on #datepicker
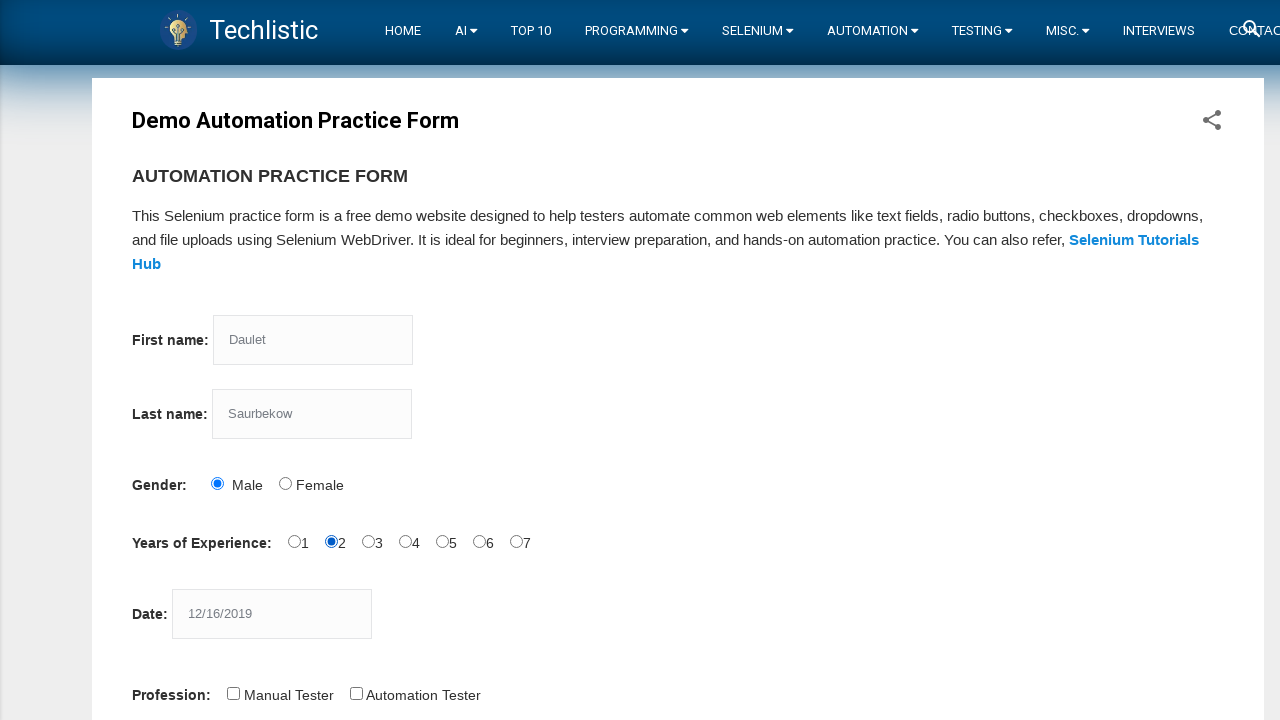

Selected first profession option at (233, 693) on #profession-0
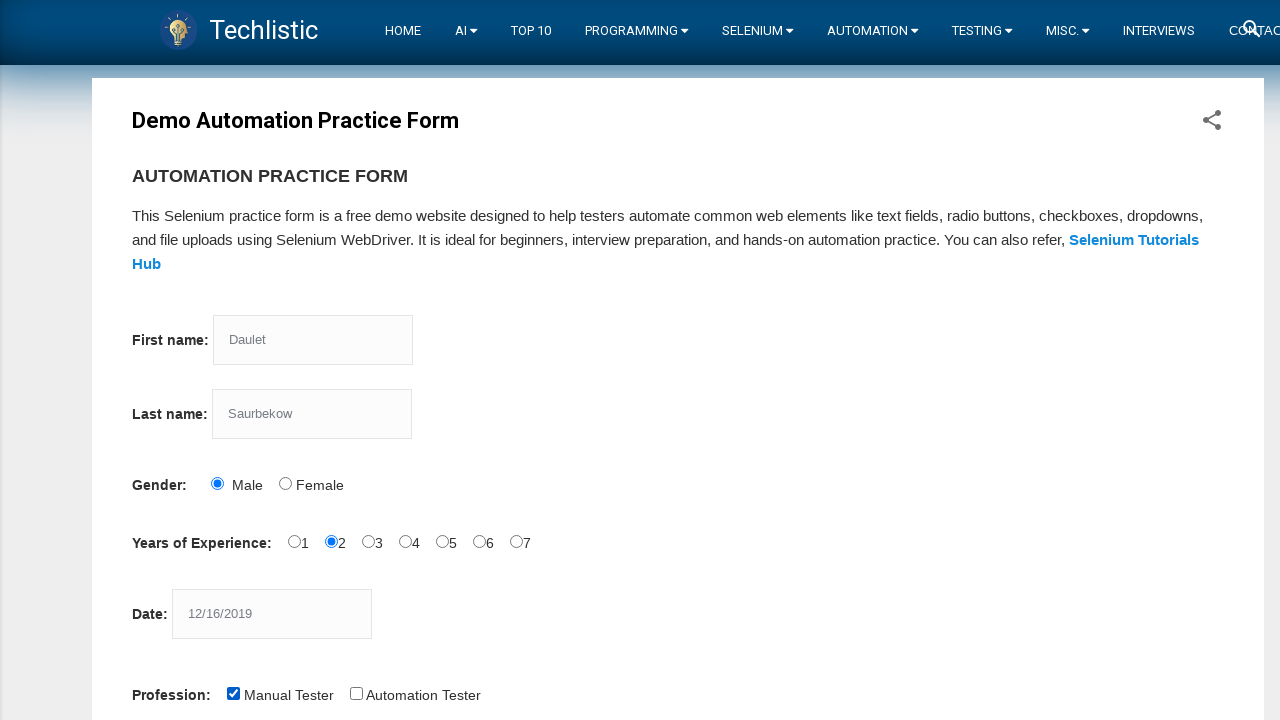

Selected second profession option at (356, 693) on #profession-1
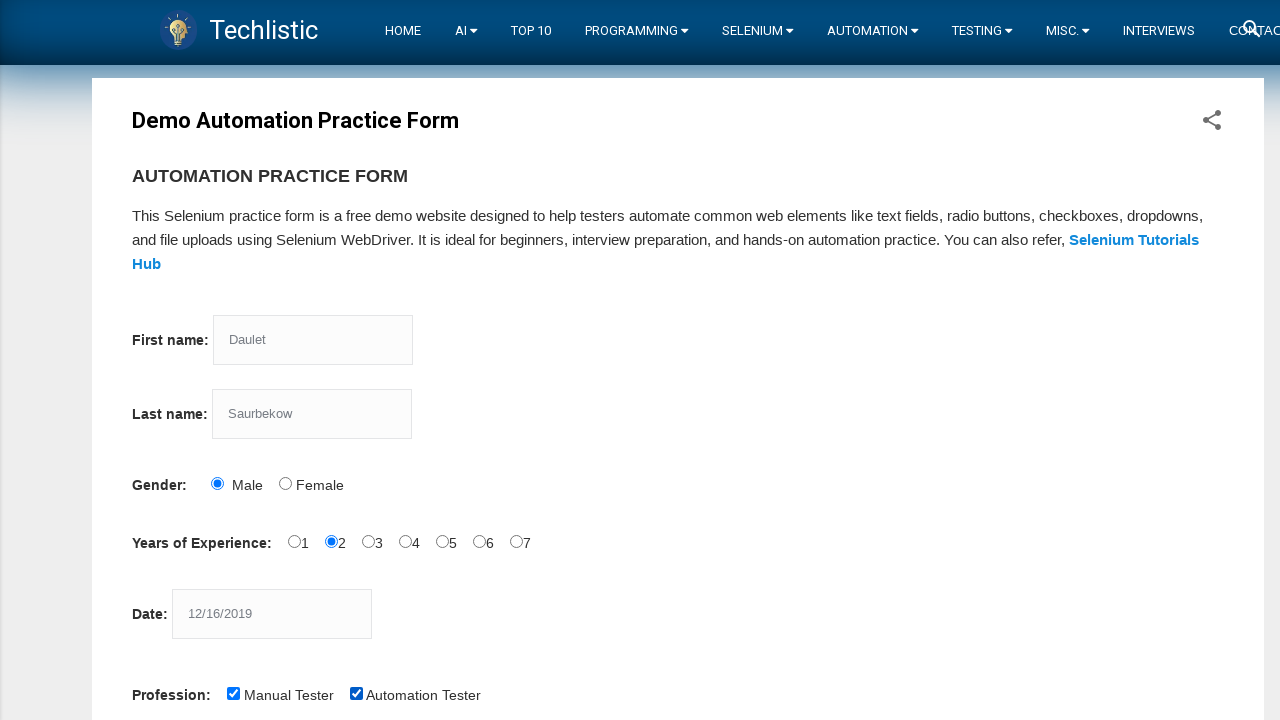

Selected first automation tool at (346, 360) on #tool-1
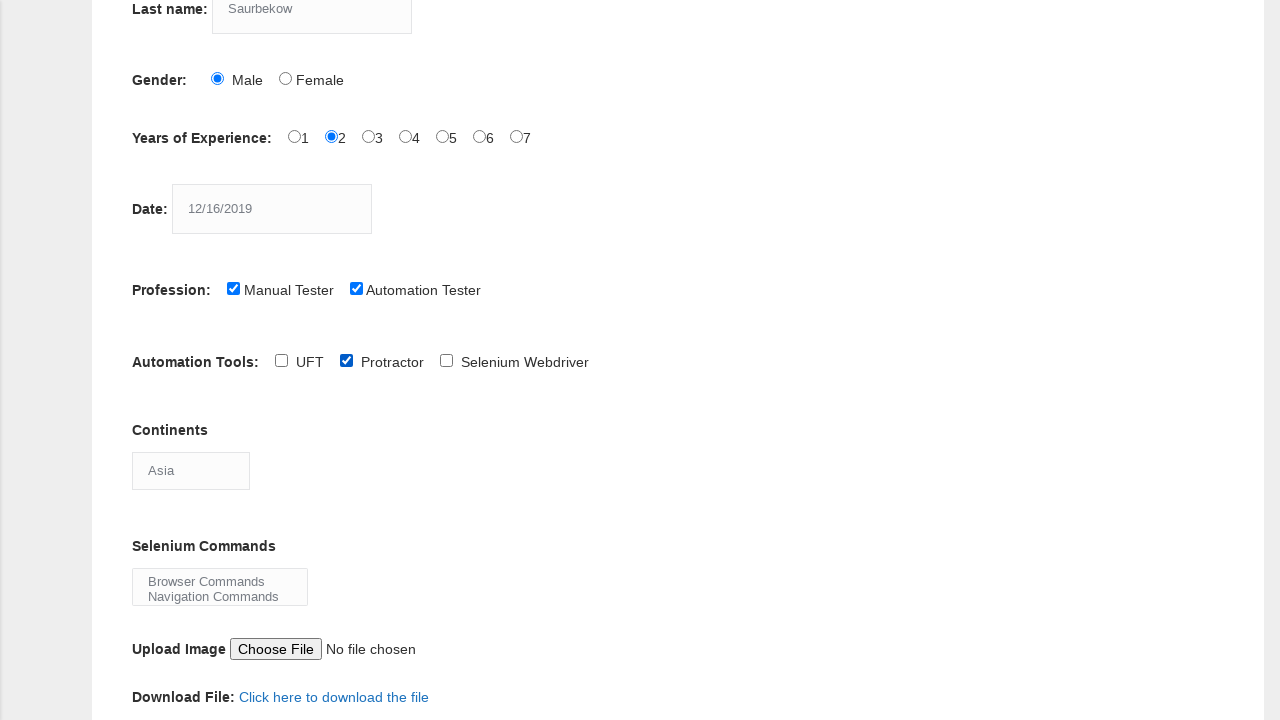

Selected second automation tool at (446, 360) on #tool-2
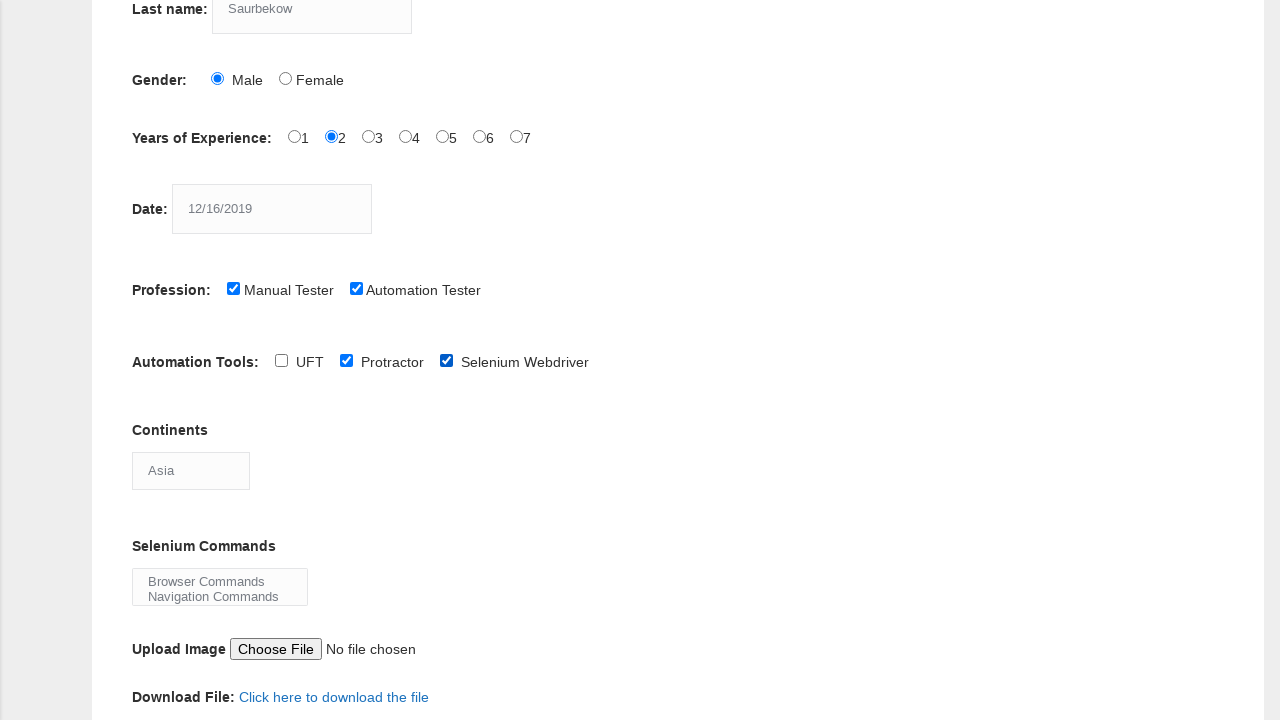

Selected continent from dropdown (index 5) on #continents
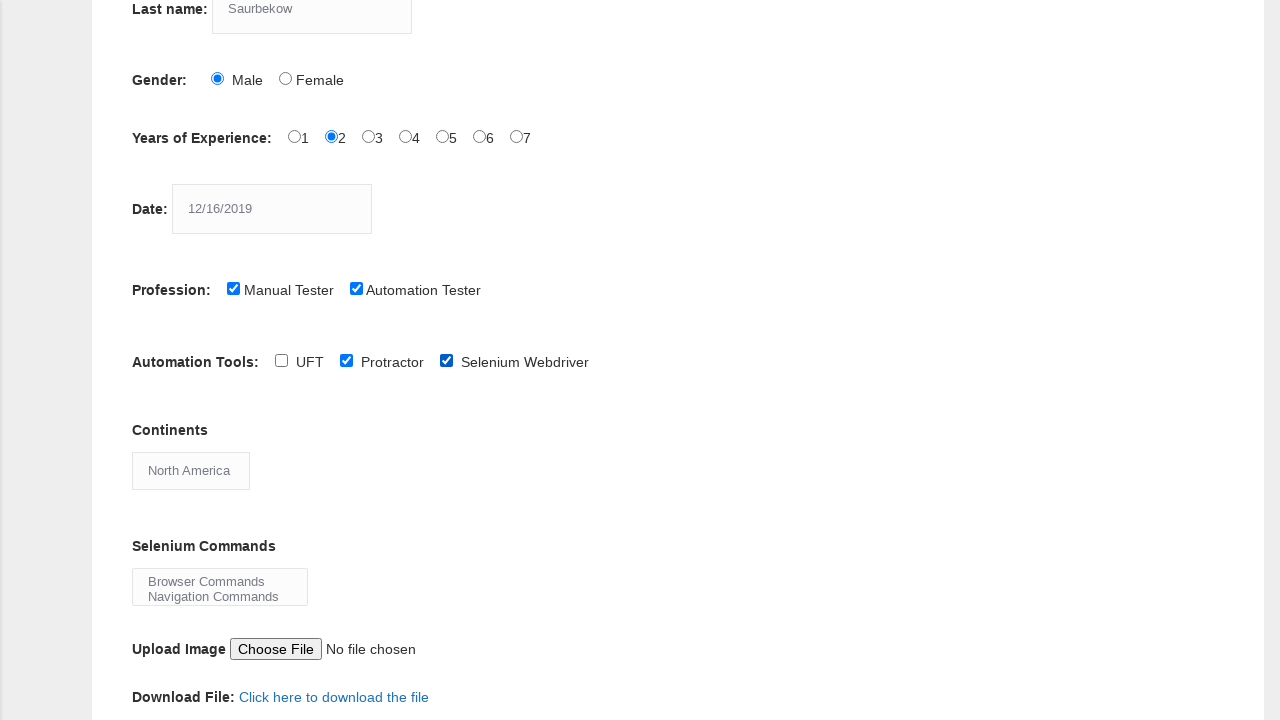

Selected Selenium command option 1 at (220, 581) on #selenium_commands option:nth-child(1)
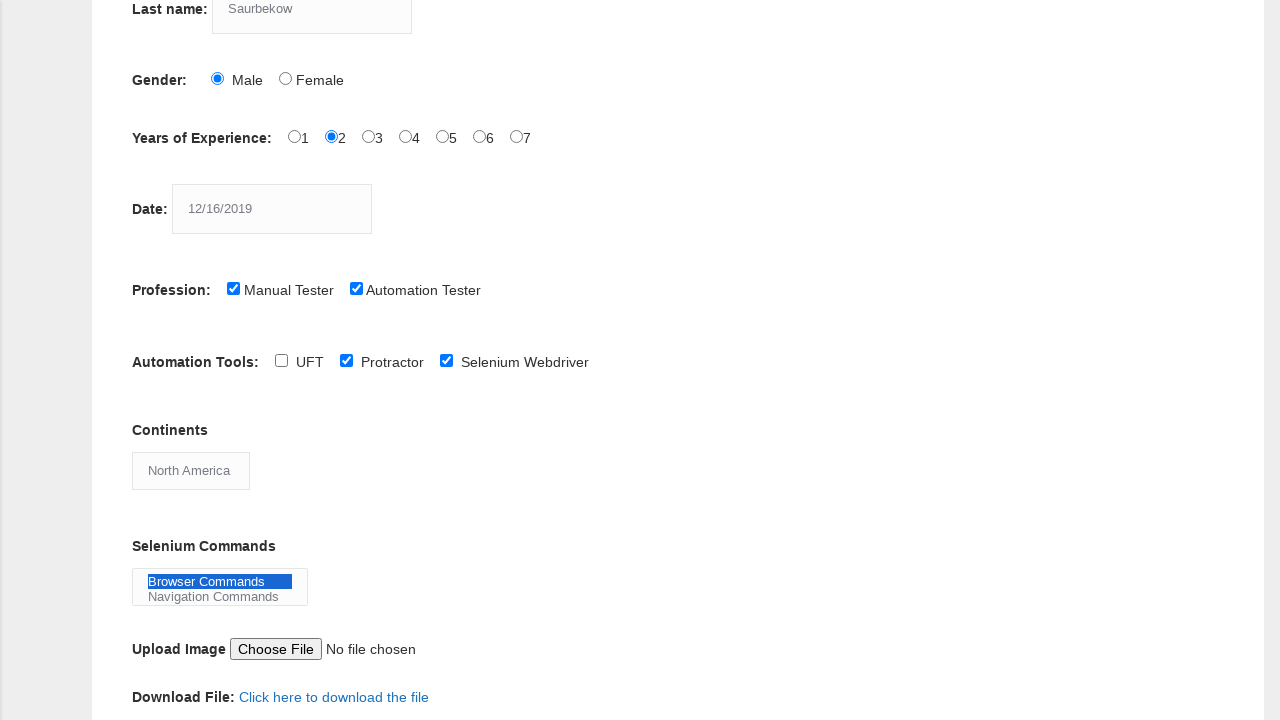

Selected Selenium command option 2 at (220, 597) on #selenium_commands option:nth-child(2)
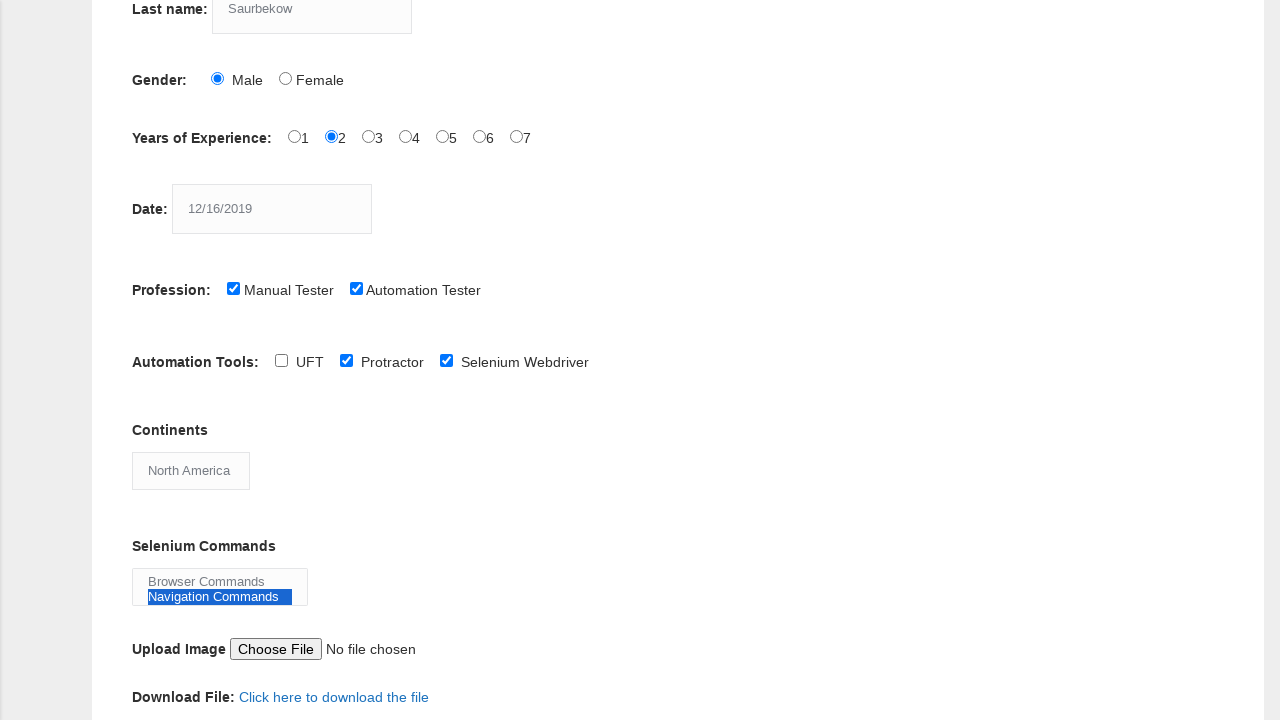

Selected Selenium command option 3 at (220, 586) on #selenium_commands option:nth-child(3)
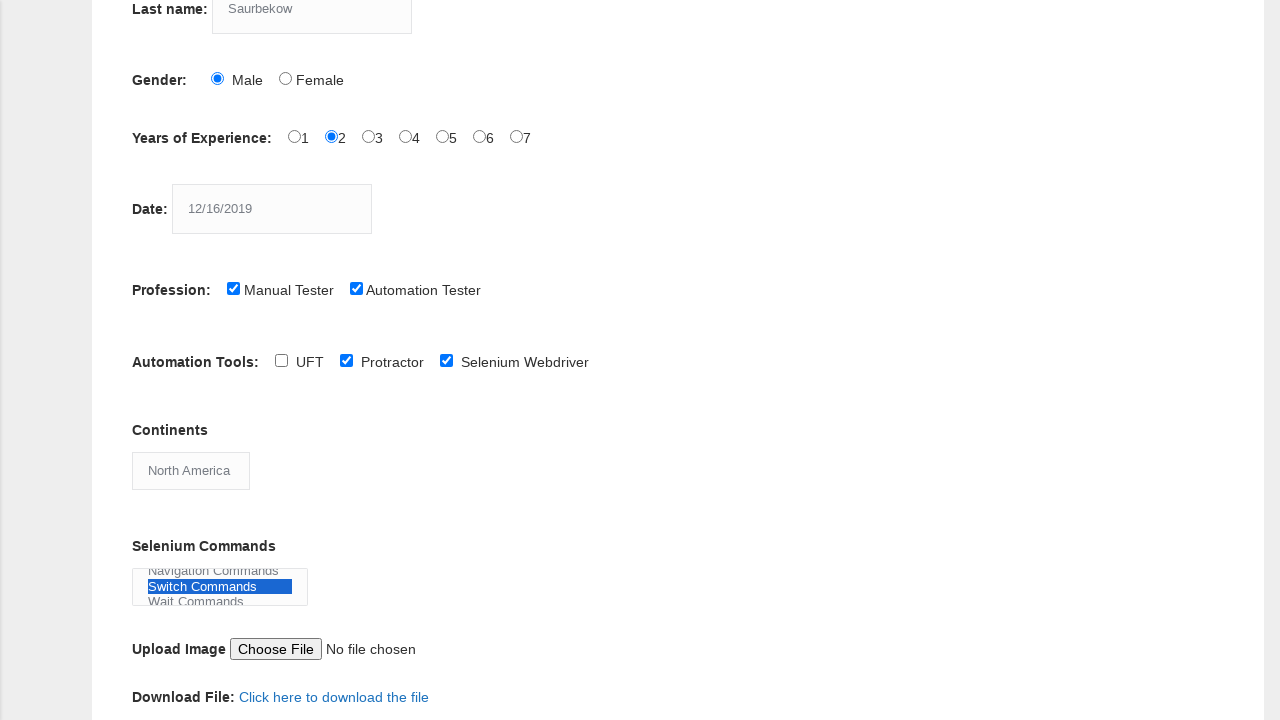

Selected Selenium command option 4 at (220, 597) on #selenium_commands option:nth-child(4)
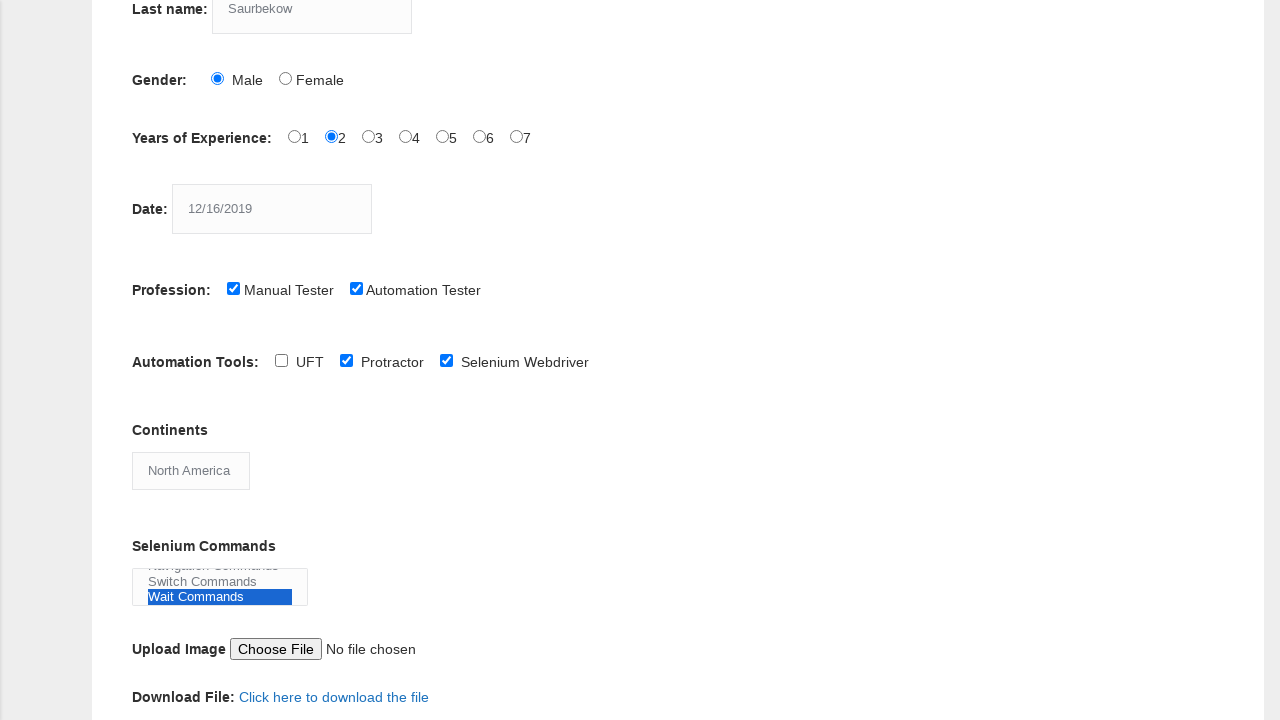

Selected Selenium command option 5 at (220, 592) on #selenium_commands option:nth-child(5)
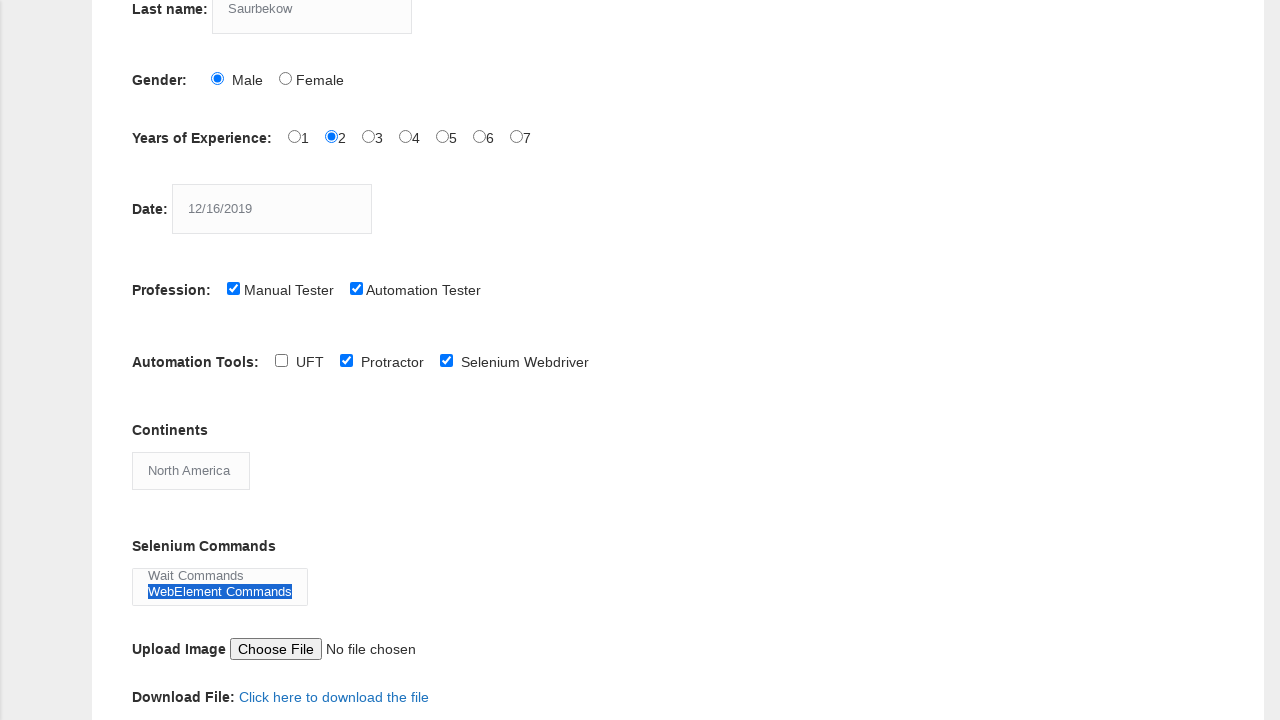

Submitted the practice form at (157, 360) on #submit
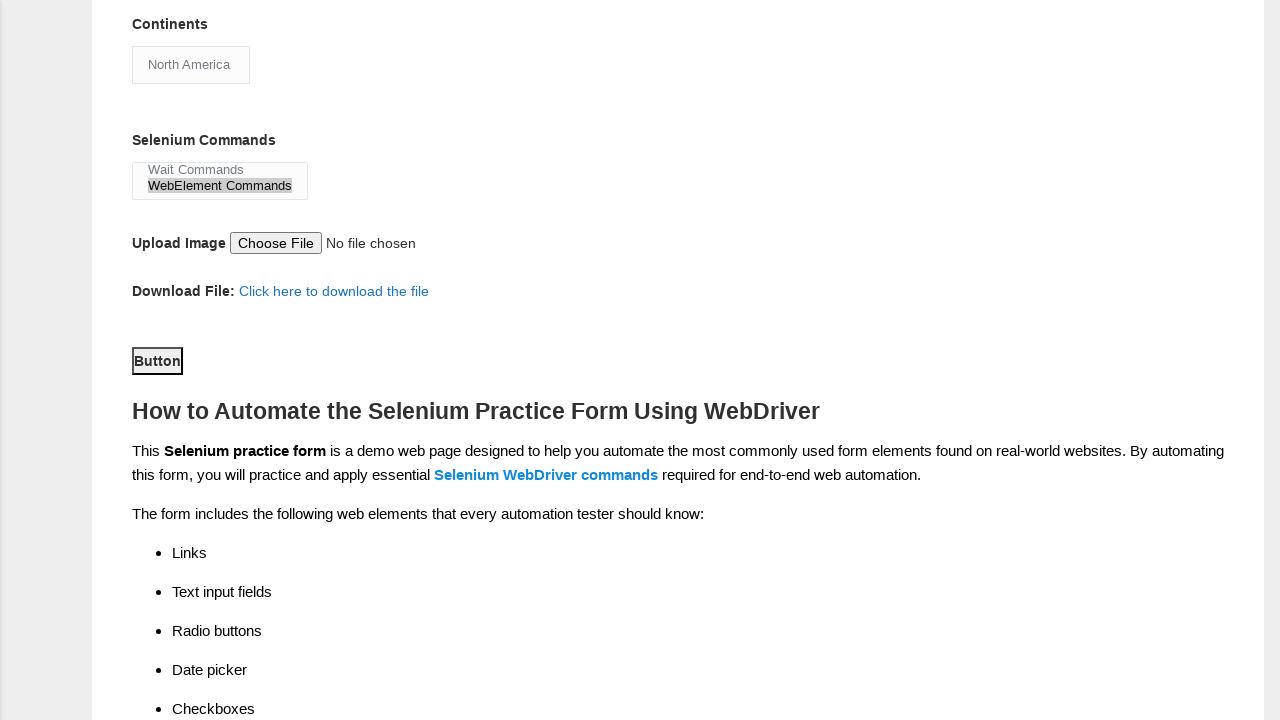

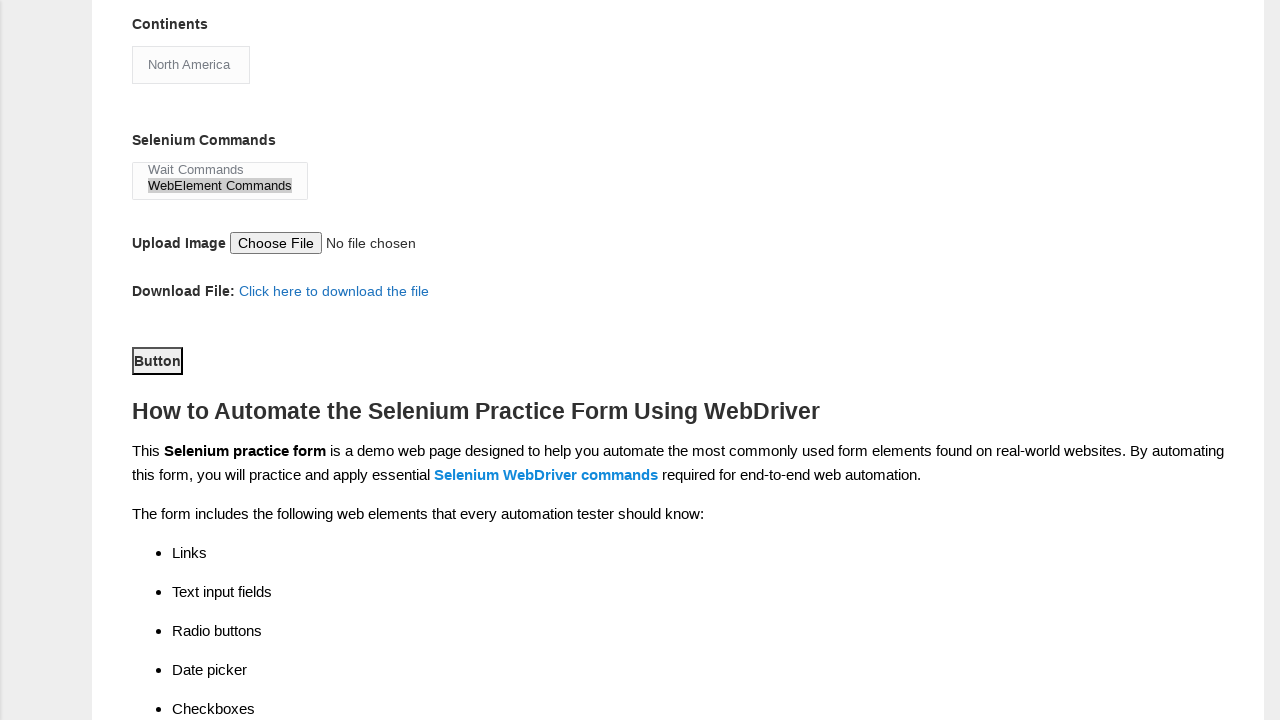